Tests dynamic controls by verifying a textbox is initially disabled, clicking Enable button, and waiting for it to become enabled

Starting URL: https://the-internet.herokuapp.com/dynamic_controls

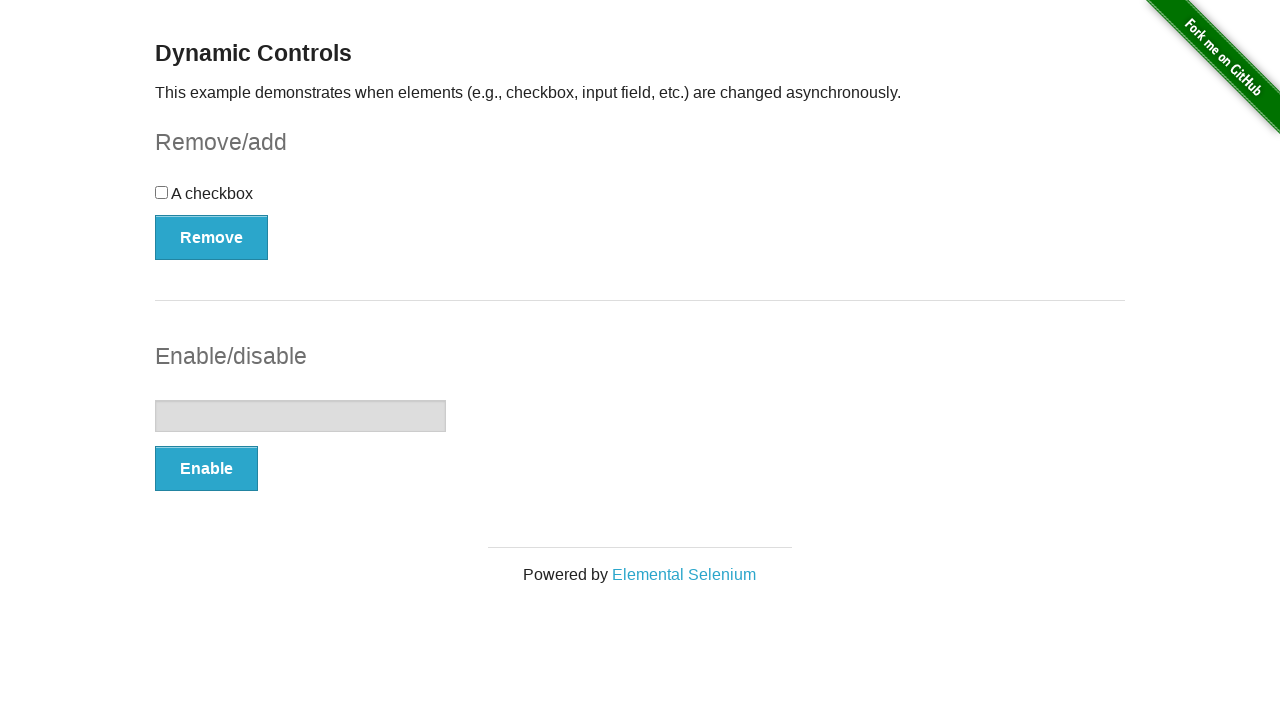

Navigated to dynamic controls page
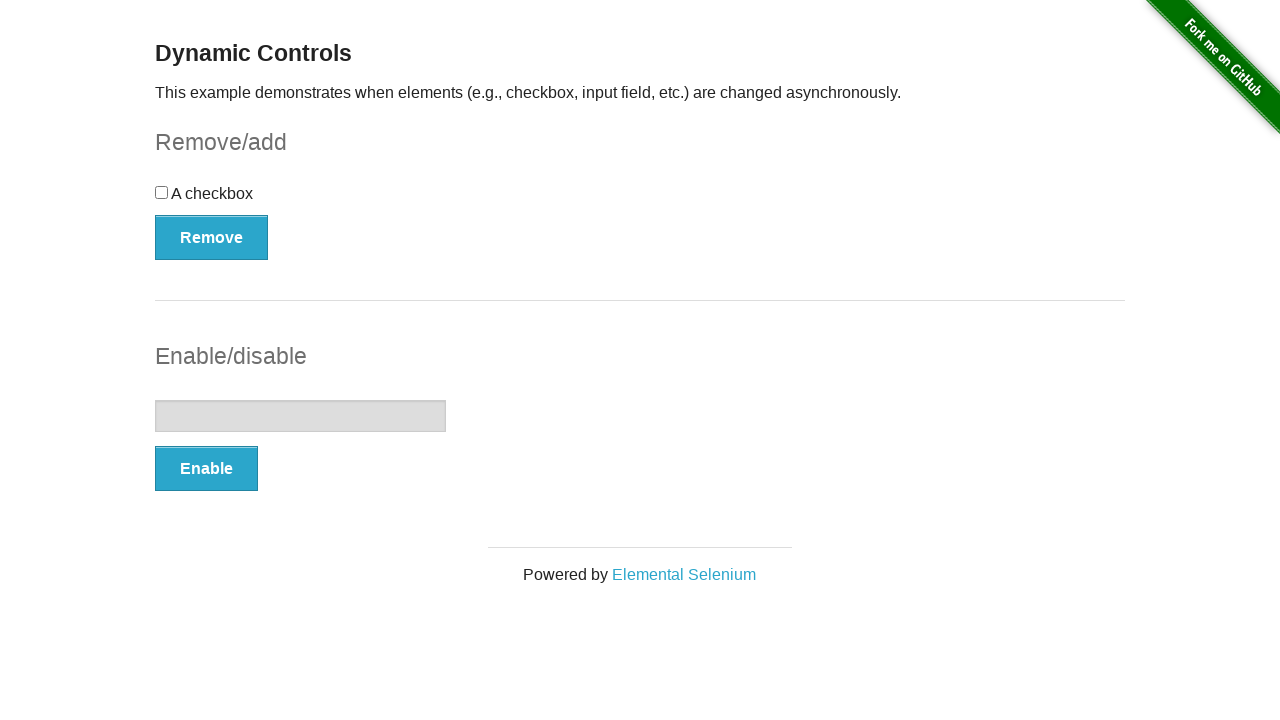

Located the textbox element
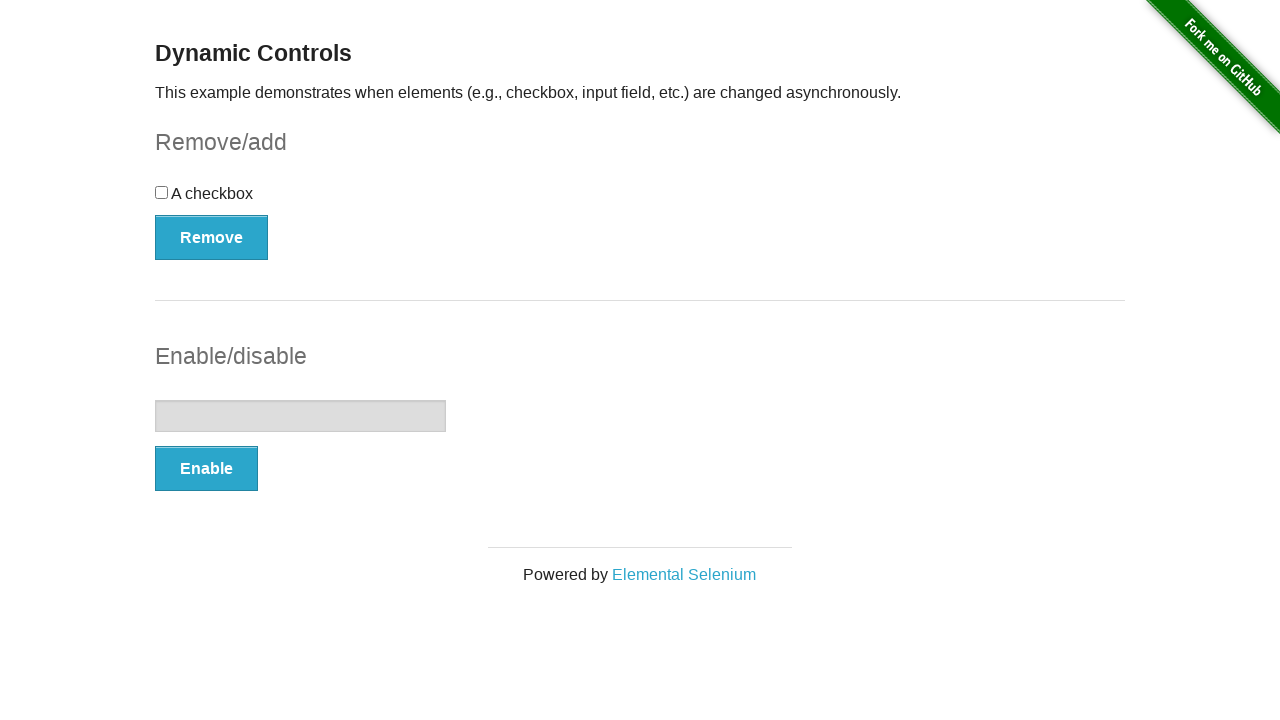

Verified that textbox is initially disabled
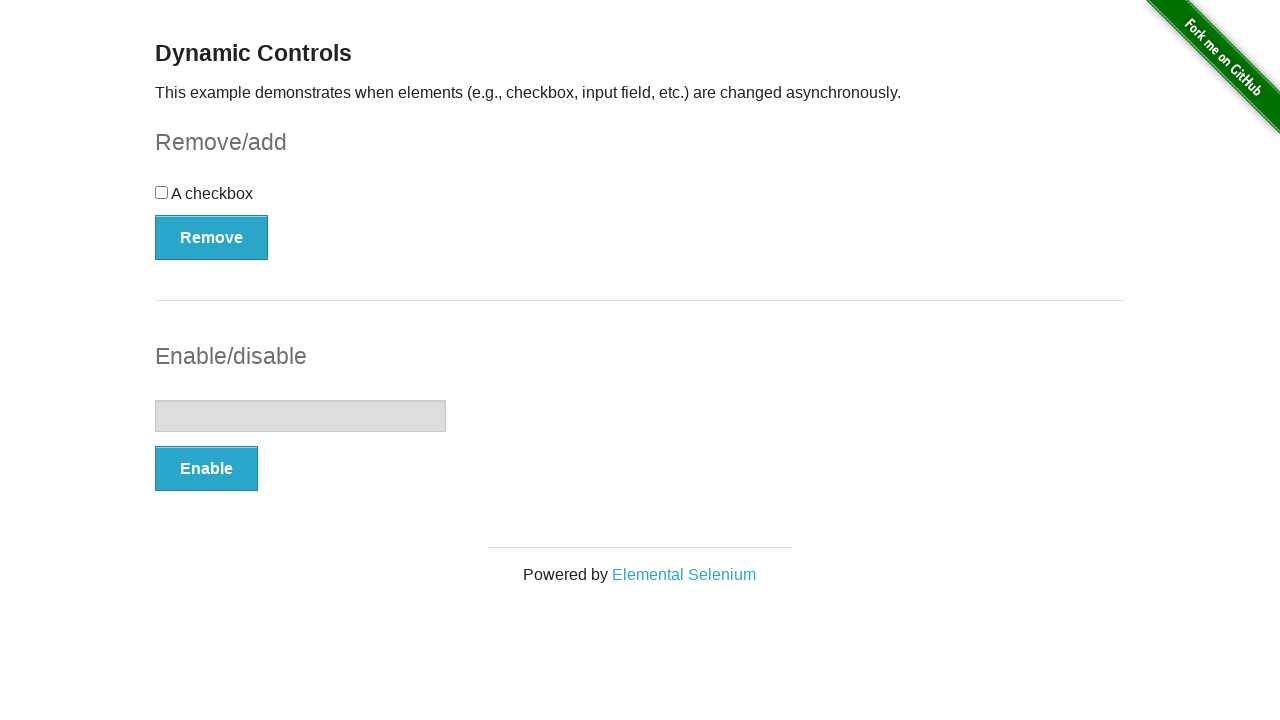

Clicked the Enable button at (206, 469) on xpath=//*[text()='Enable']
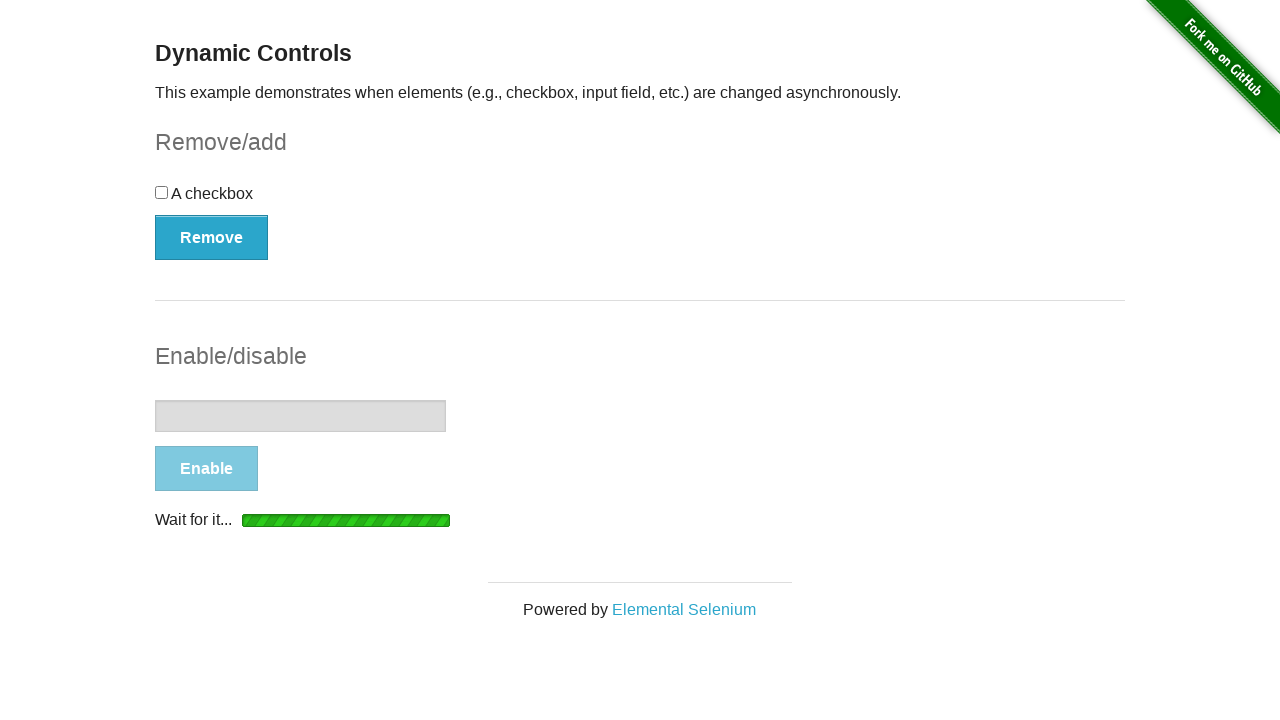

Waited for textbox to become enabled
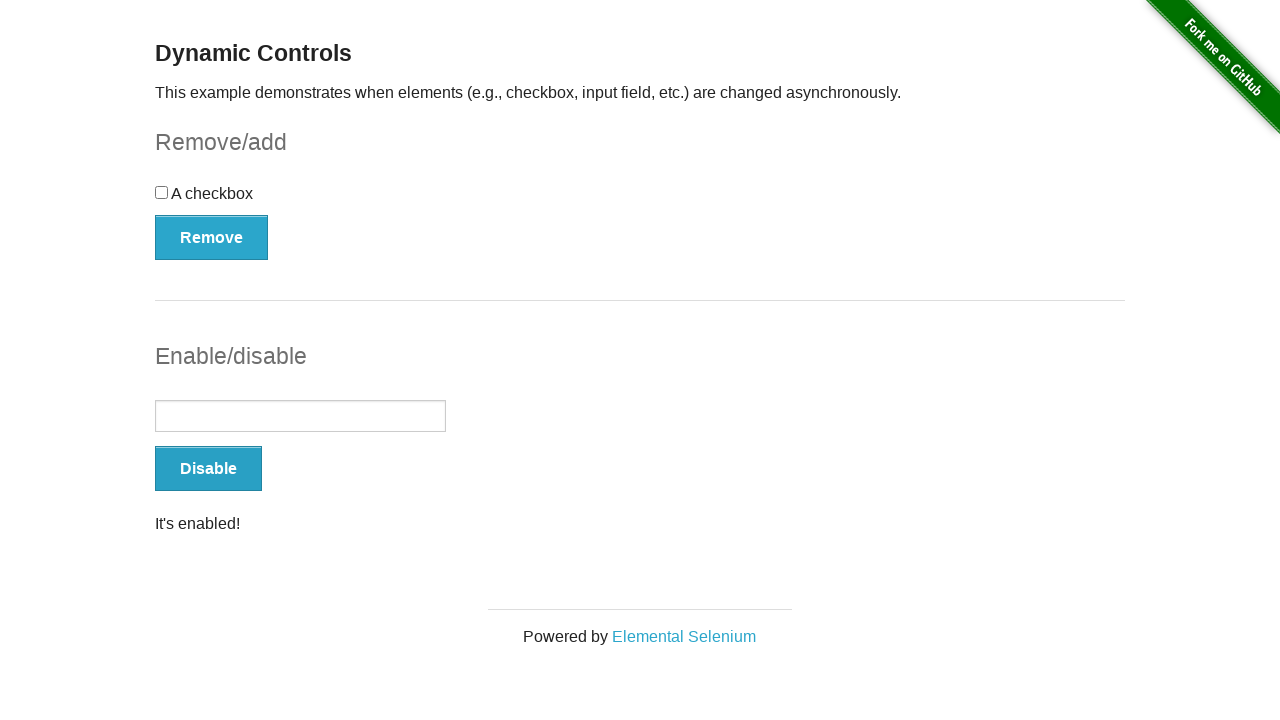

Located the success message element
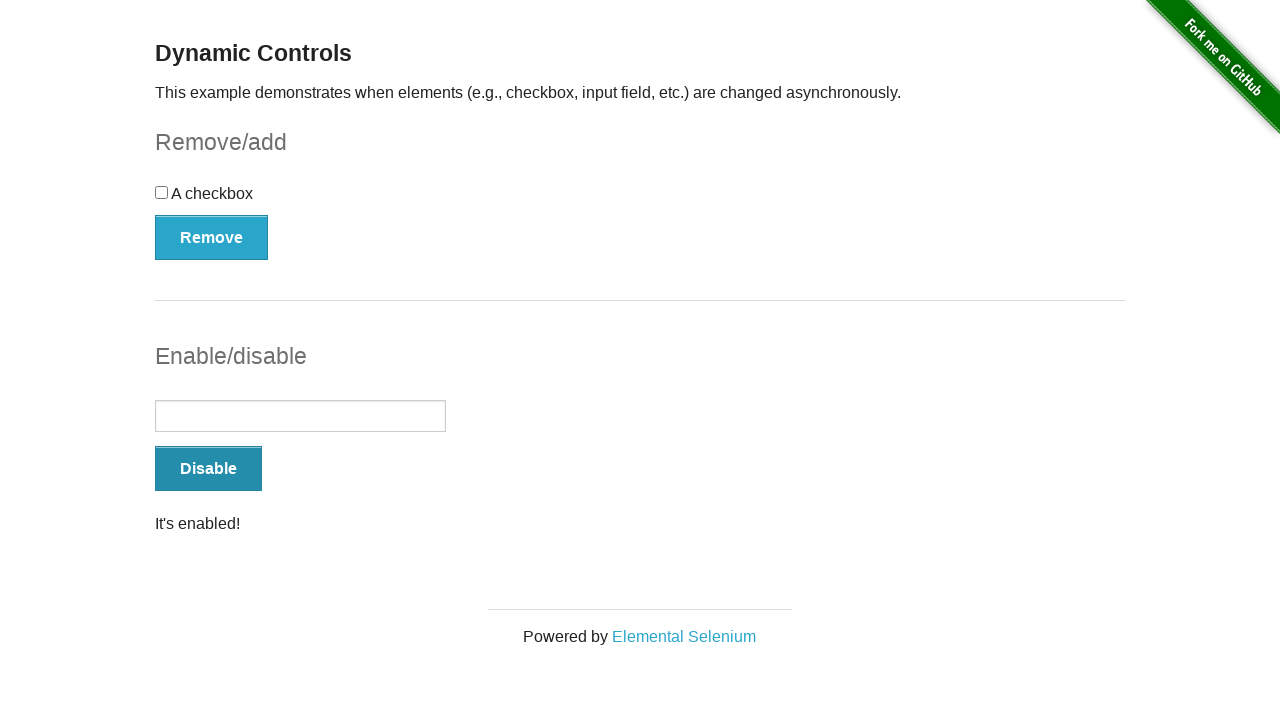

Verified that success message 'It's enabled!' is visible
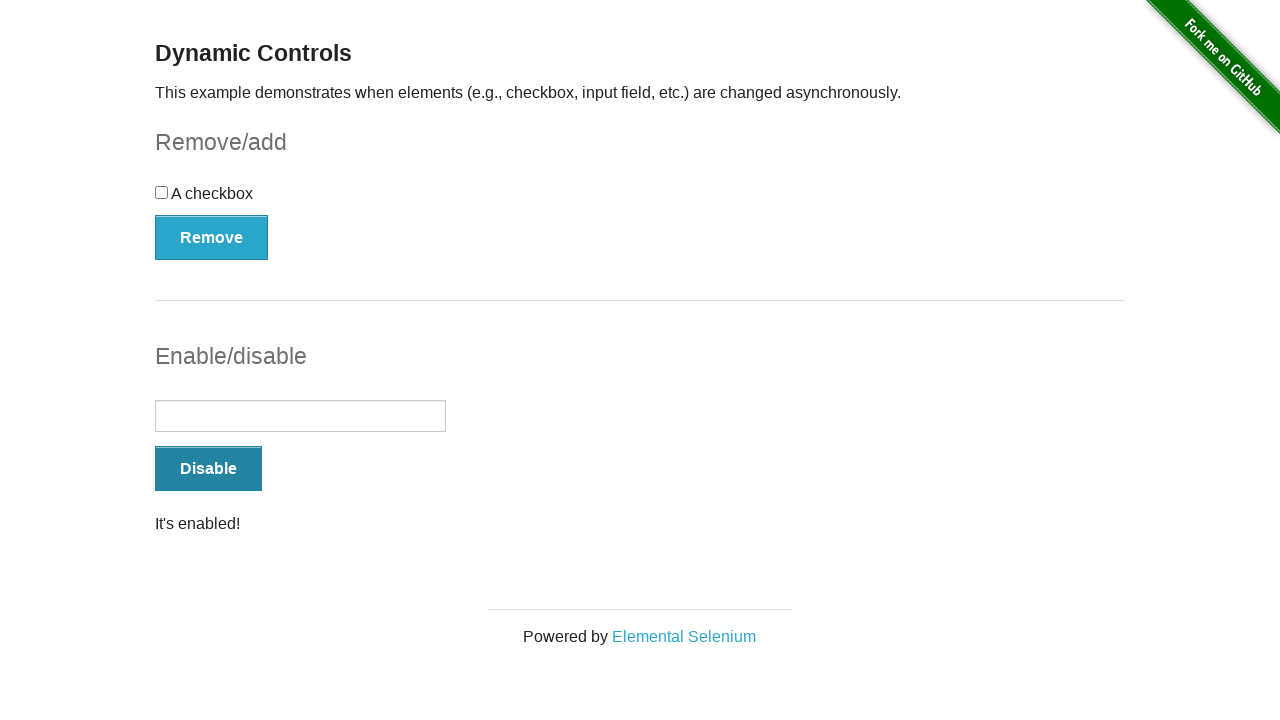

Verified that textbox is now enabled
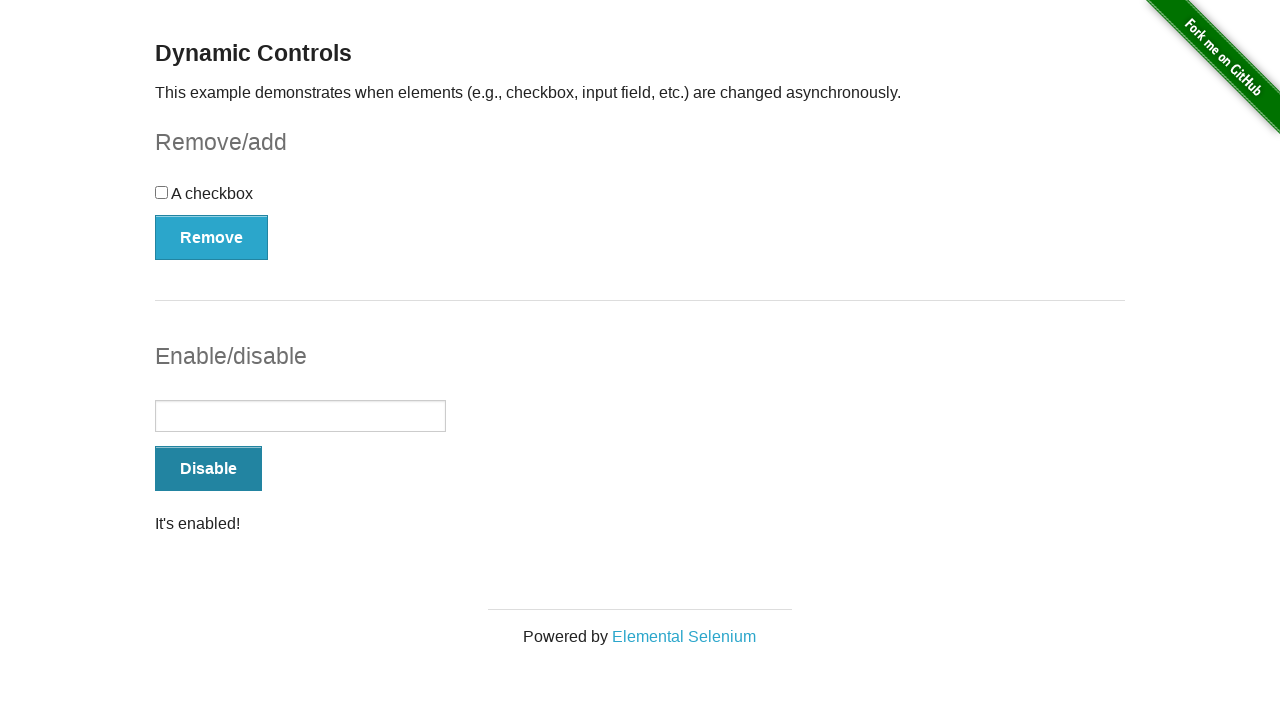

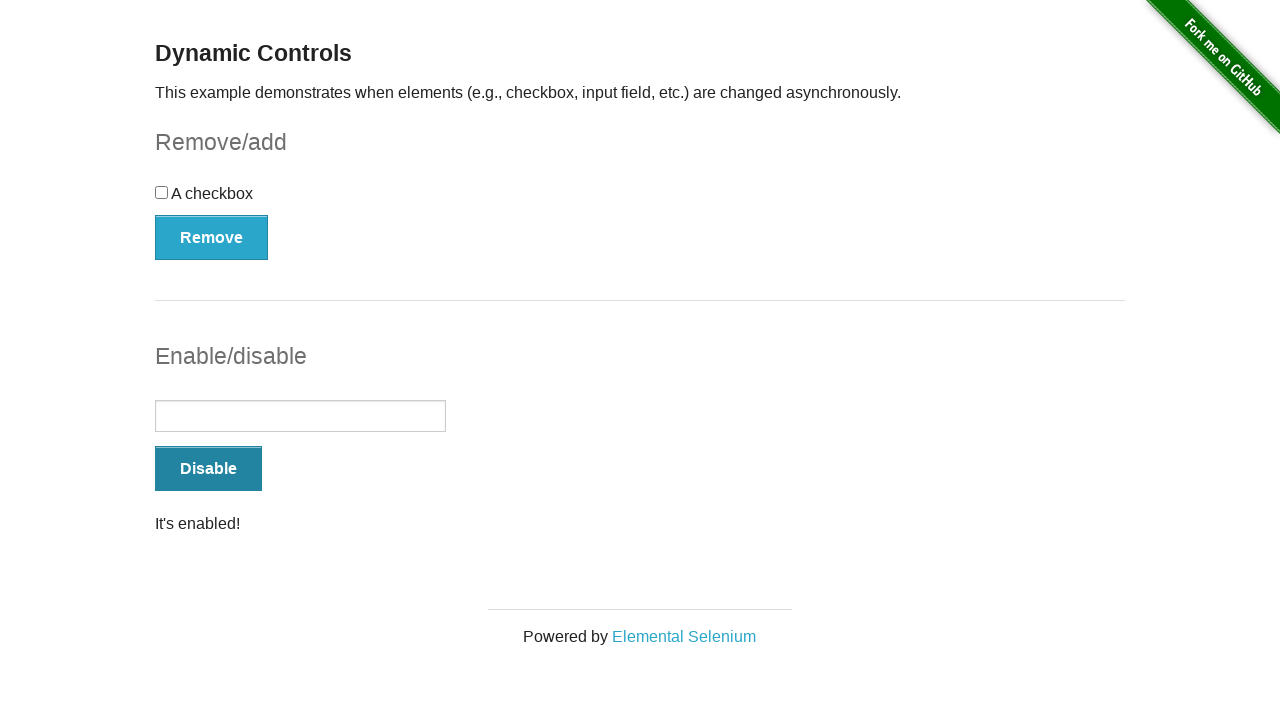